Tests JavaScript prompt alert functionality by clicking a button that triggers a prompt, entering text, and accepting the alert

Starting URL: http://echoecho.com/javascript4.htm

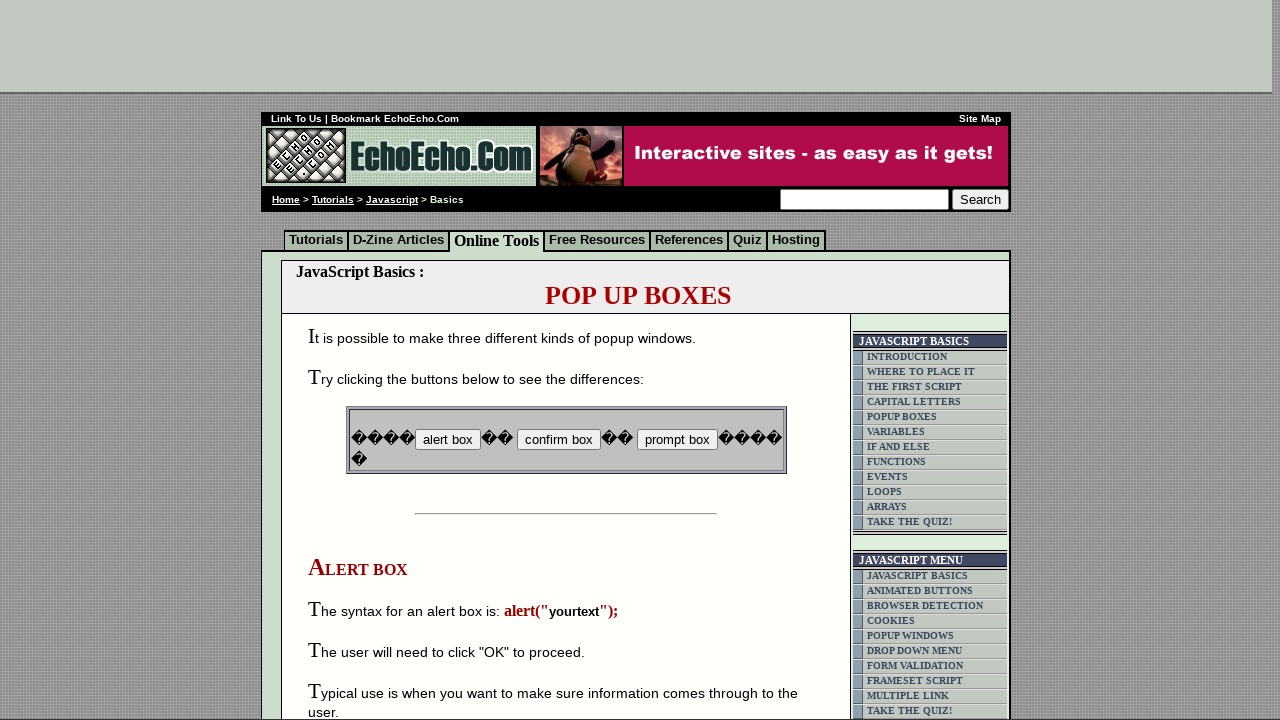

Navigated to JavaScript prompt alert test page
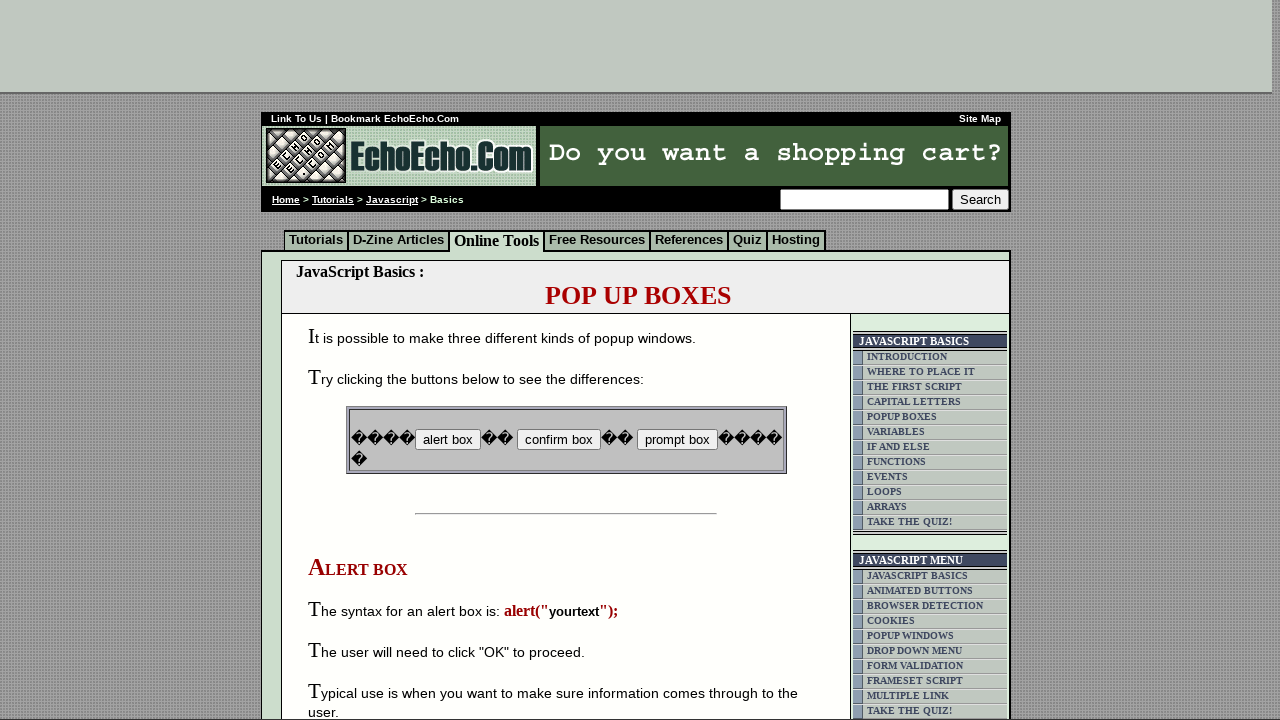

Clicked button to trigger prompt alert at (677, 440) on input[name='B3']
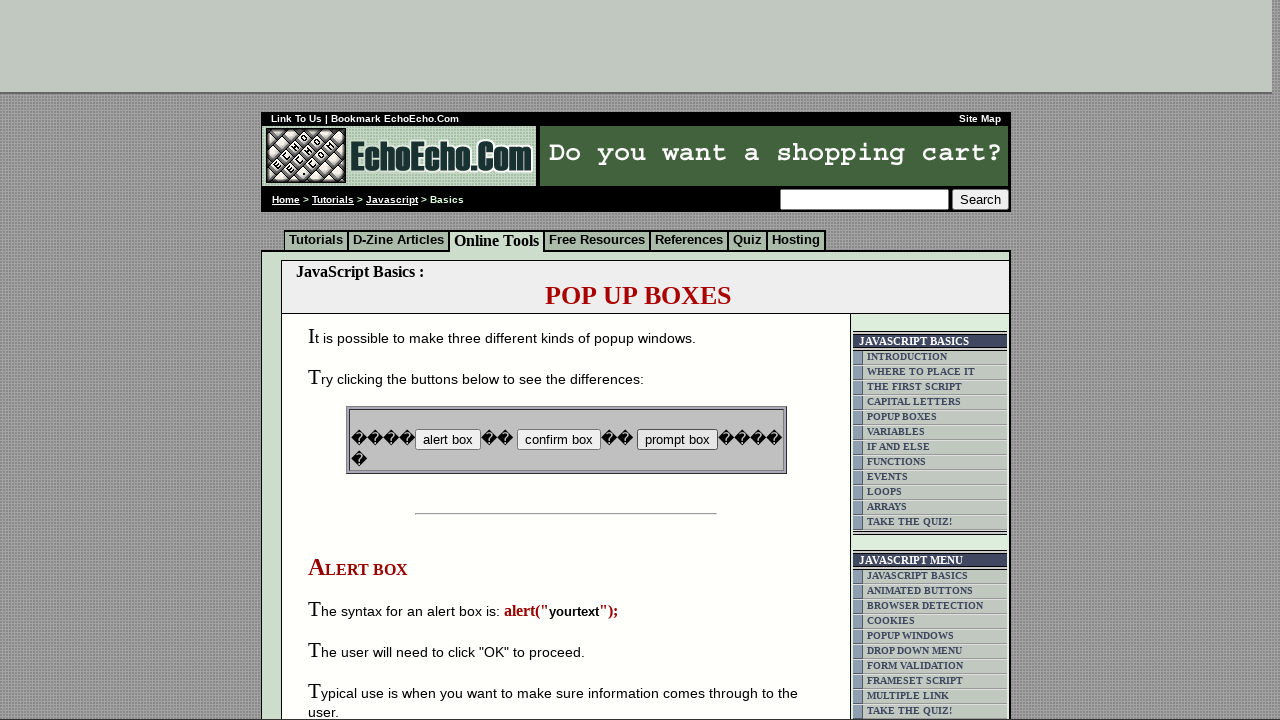

Set up dialog handler to accept prompt with text 'Hello Good Evening'
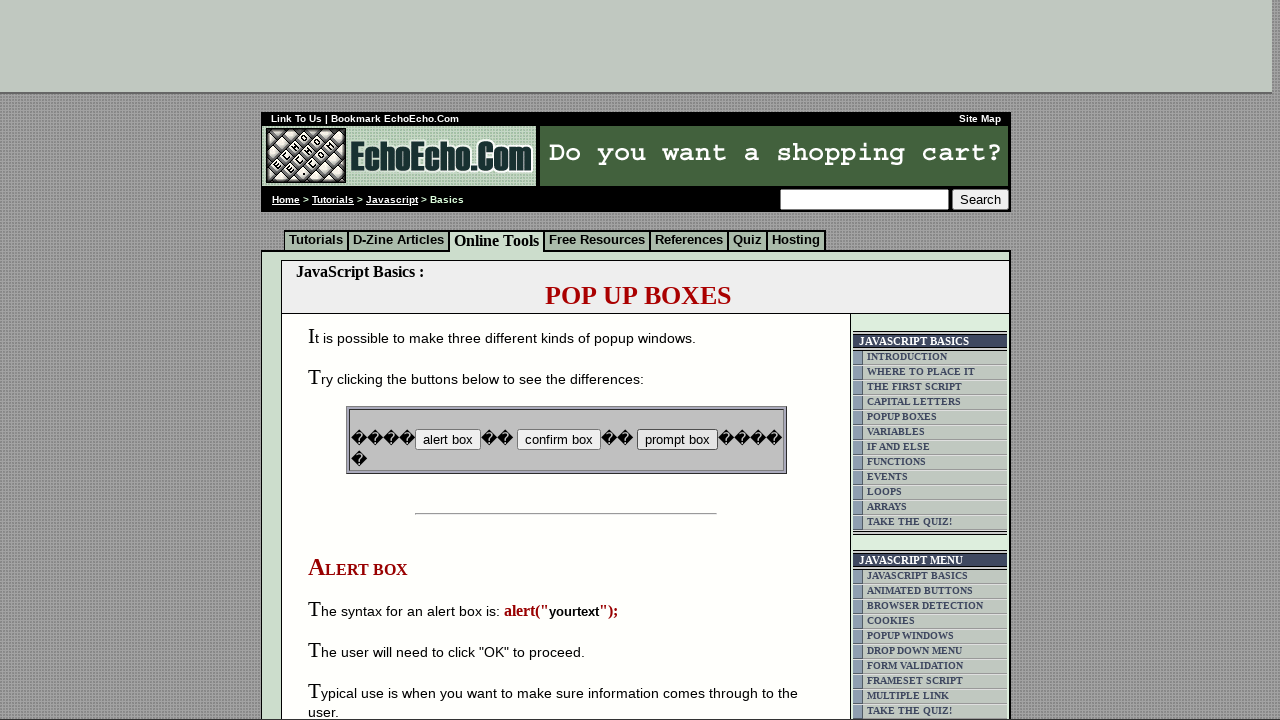

Waited 1 second for prompt alert to be processed
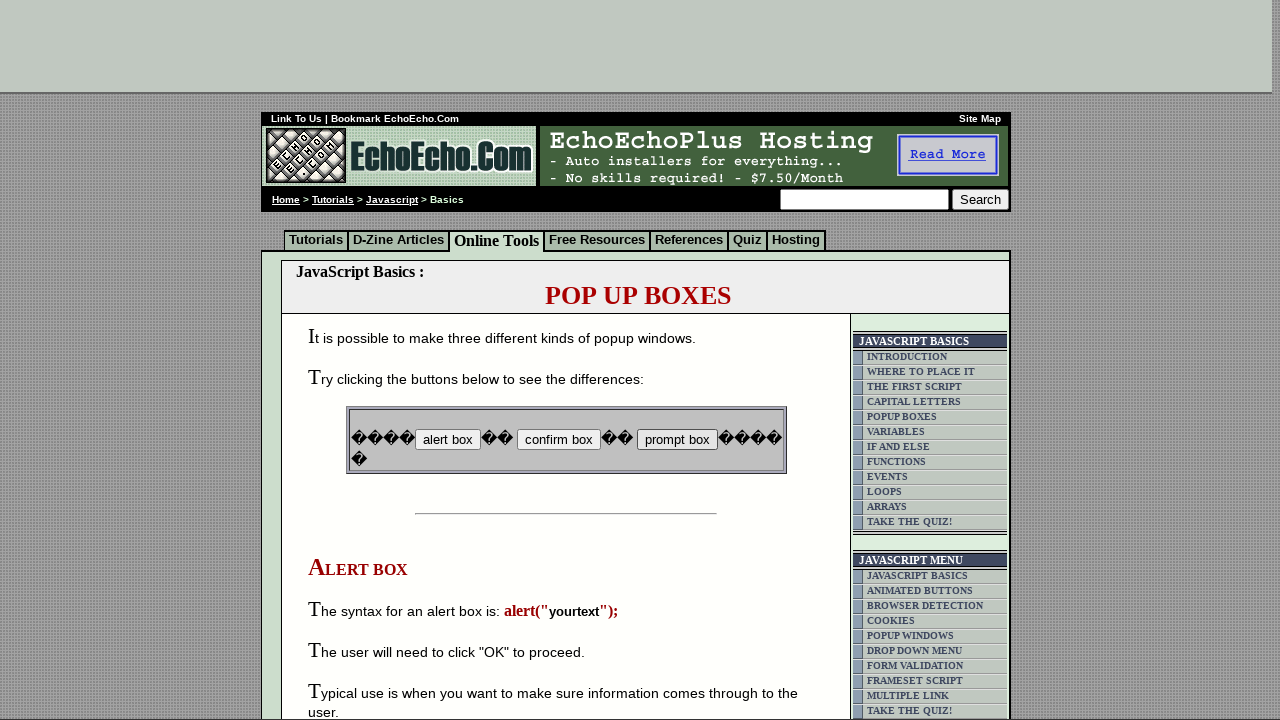

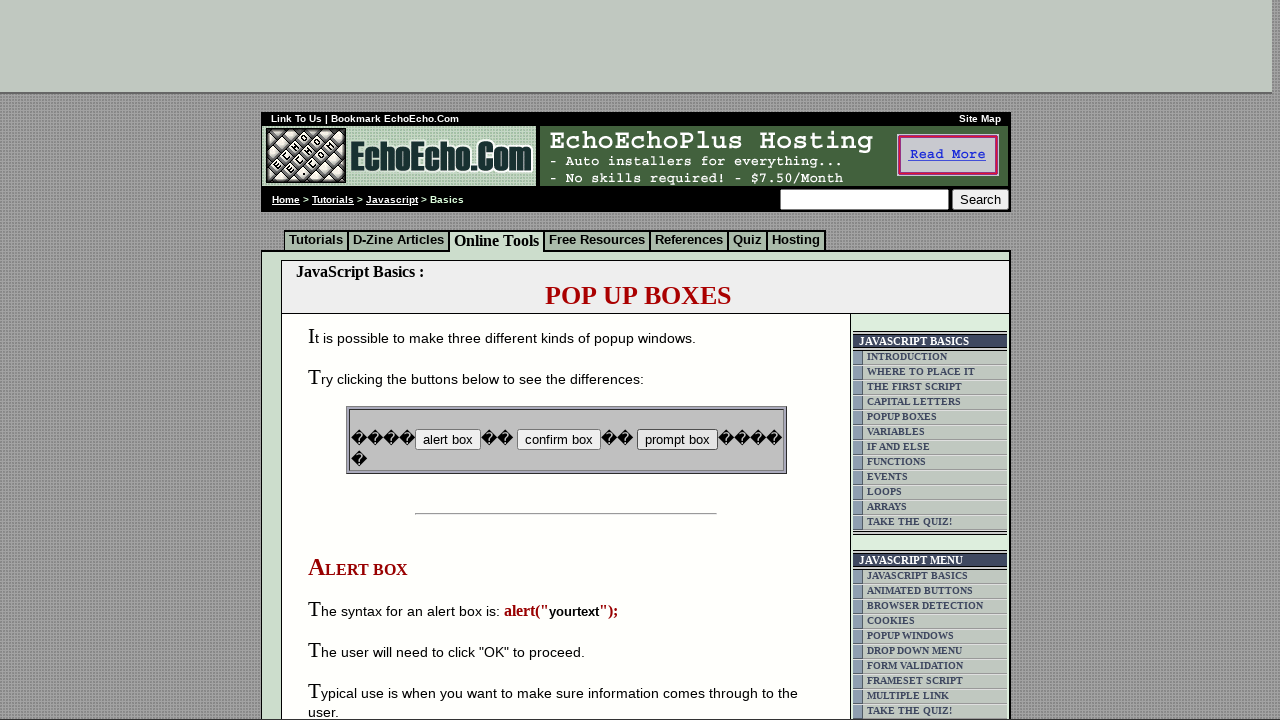